Navigates to example.com, waits for the page to load, and verifies that the h1 heading contains "Example Domain"

Starting URL: https://example.com/

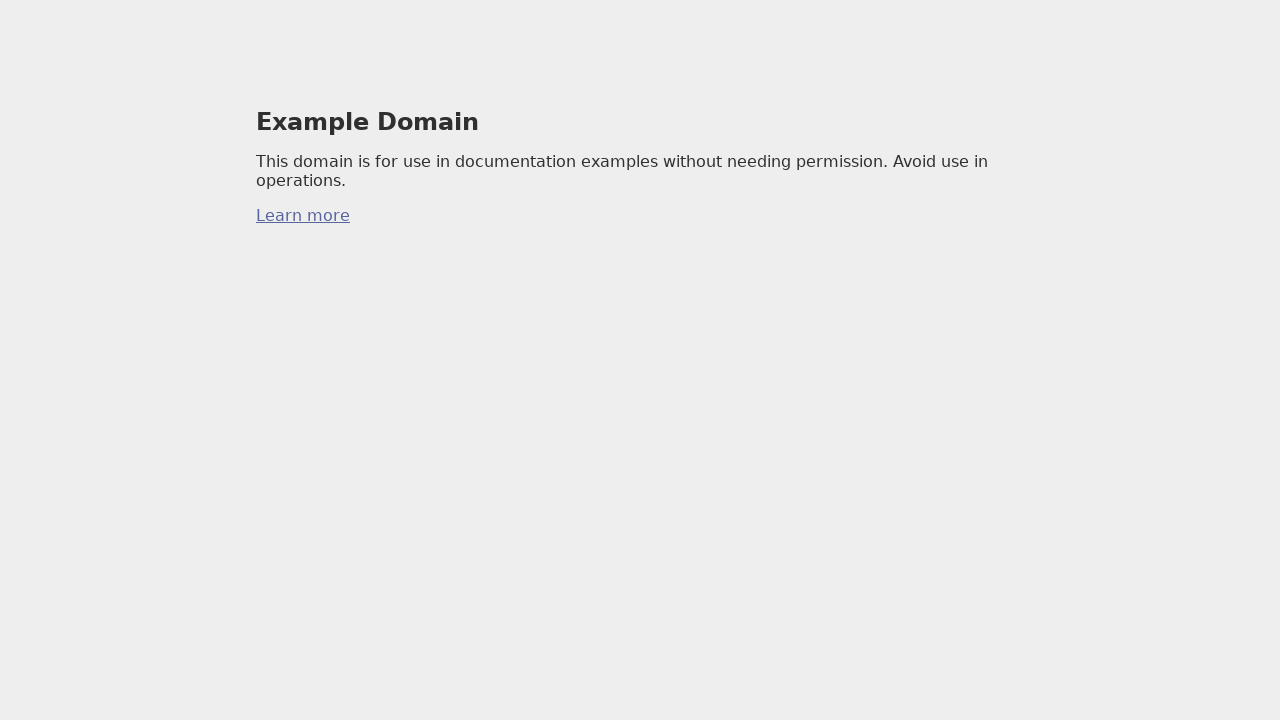

Set viewport size to 1094x765
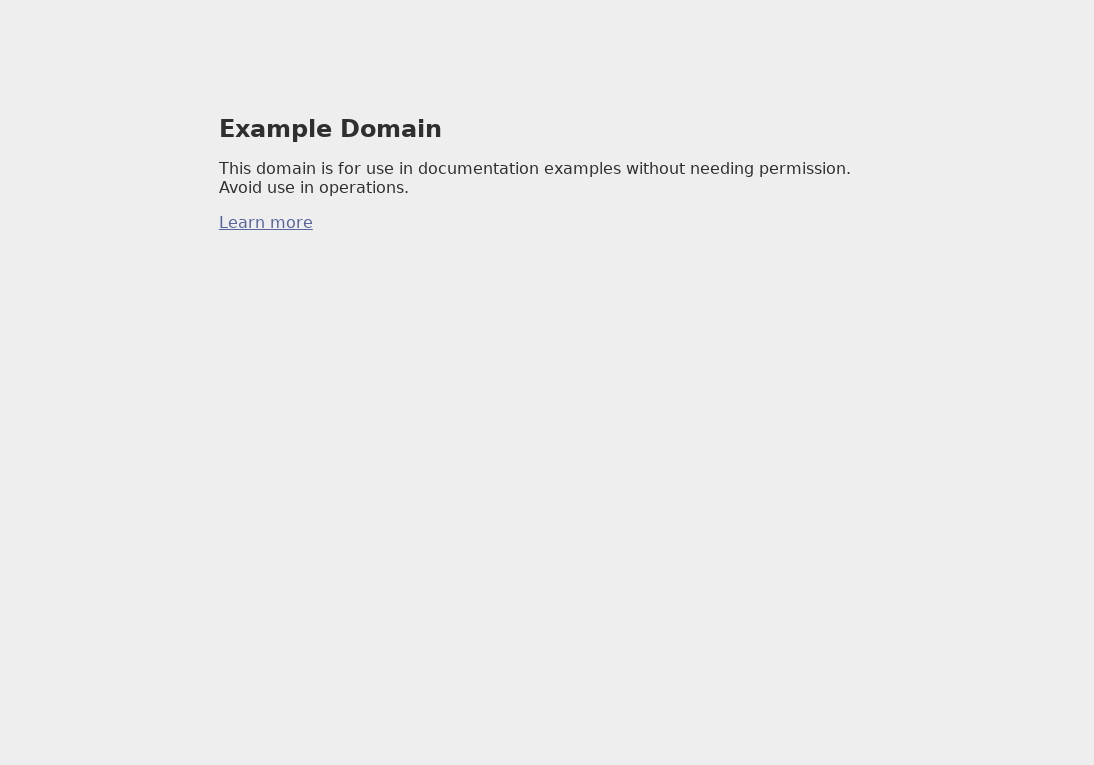

Waited for DOM content to load
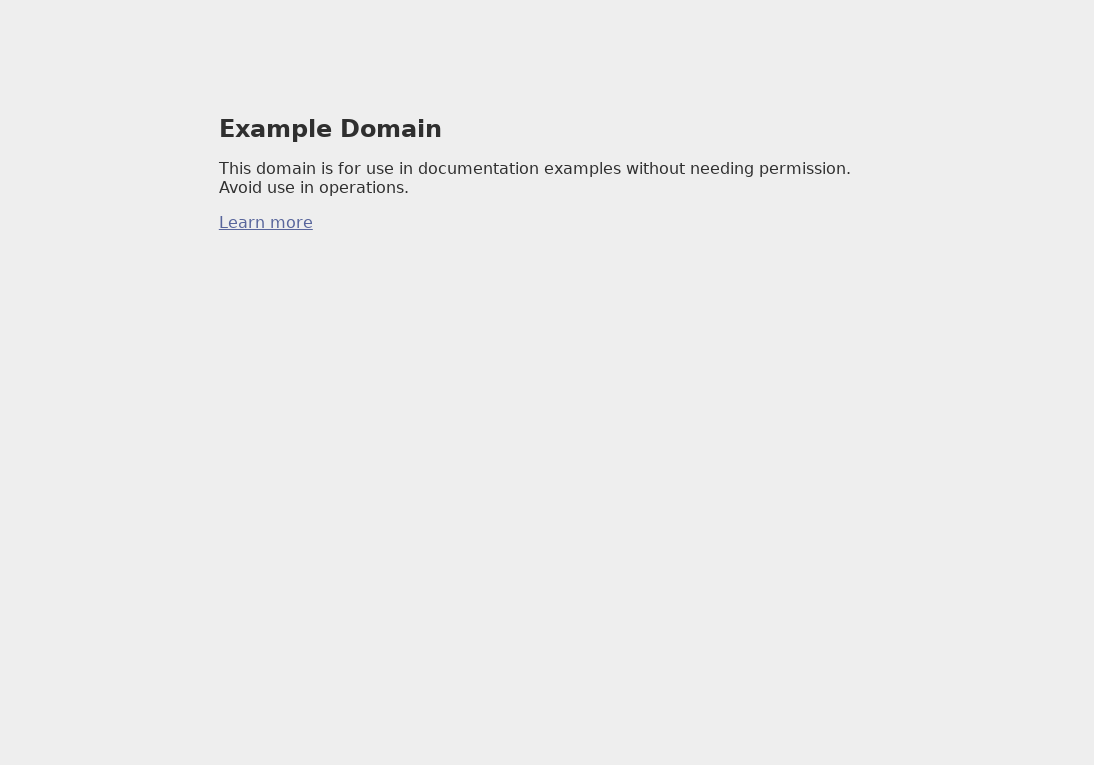

Retrieved h1 text content
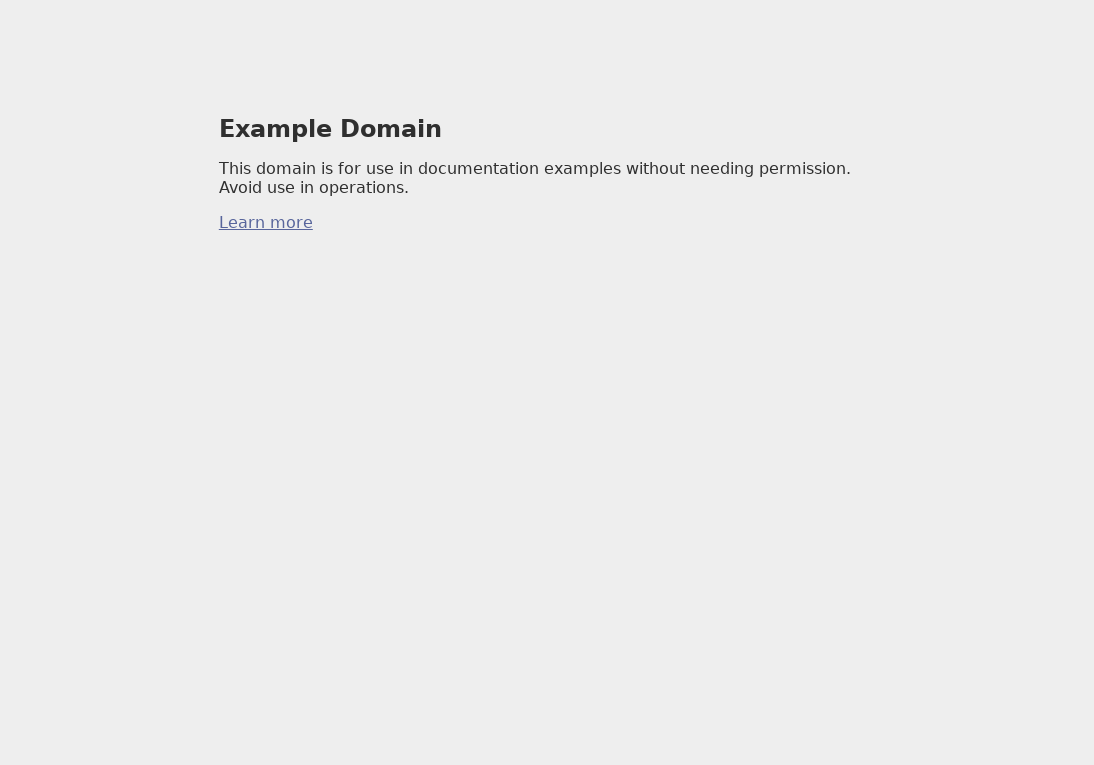

Verified h1 heading contains 'Example Domain'
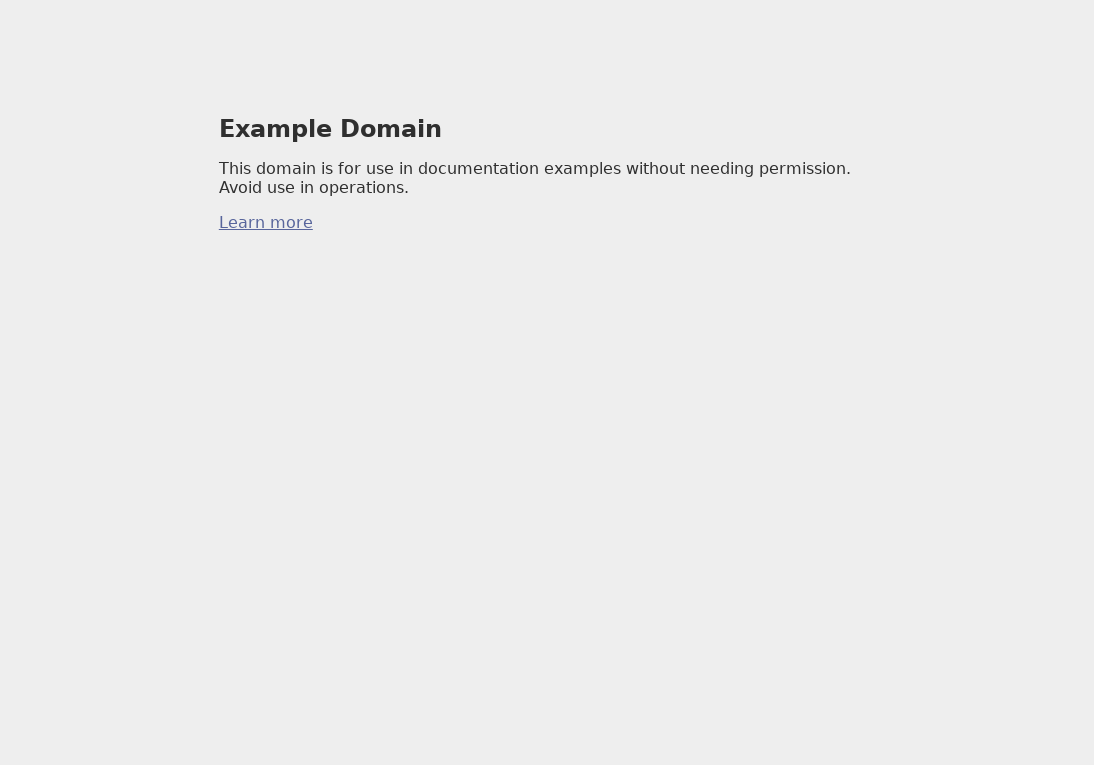

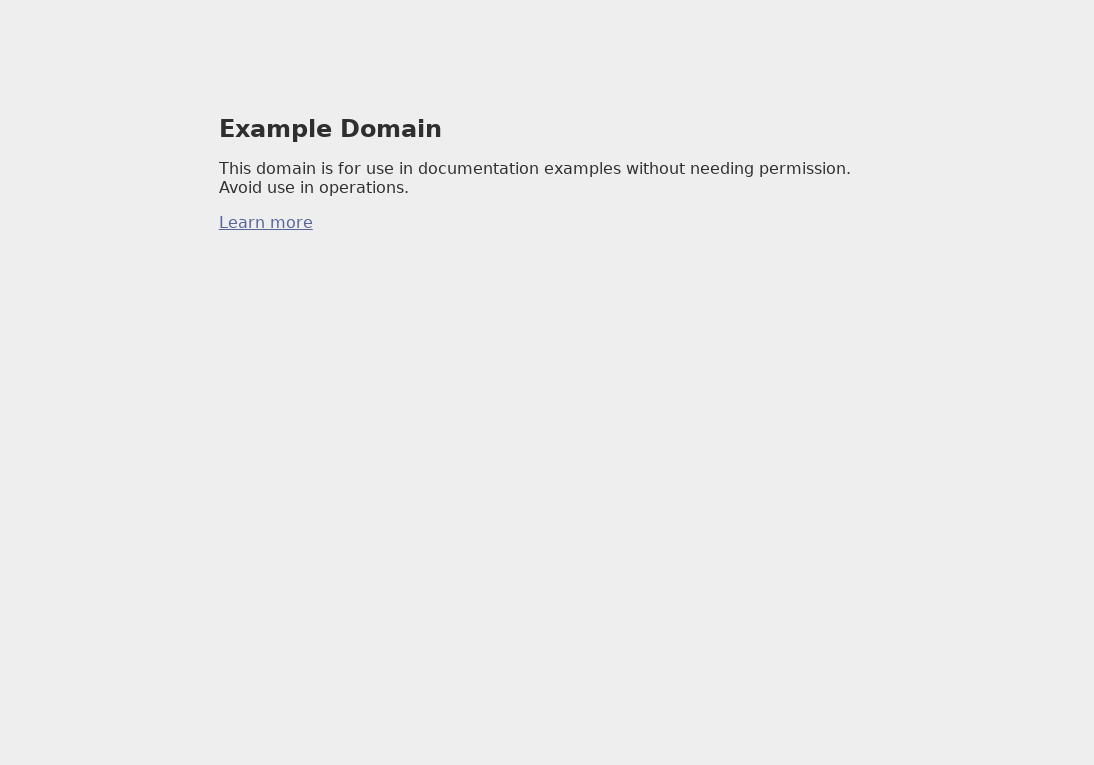